Tests window handling by clicking a link that opens a new tab, switching to the new tab to verify content, then switching back to the original tab to verify its content

Starting URL: https://the-internet.herokuapp.com/iframe

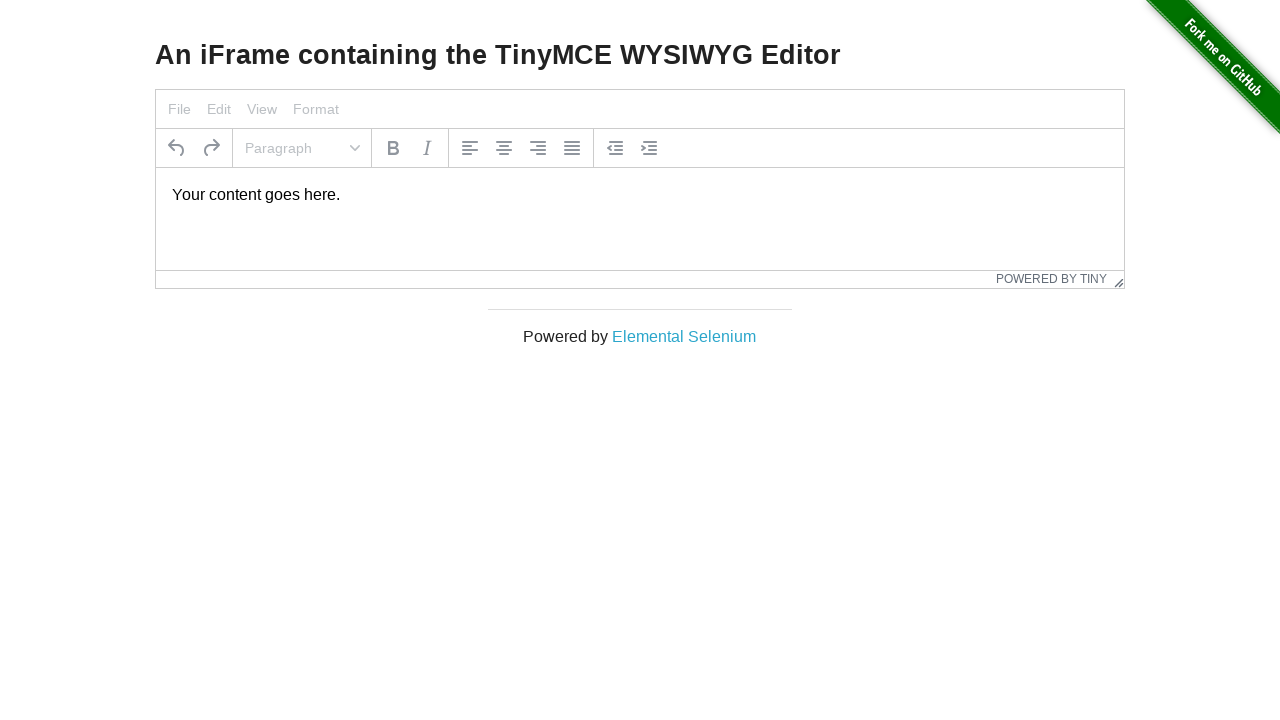

Clicked 'Elemental Selenium' link to open new tab at (684, 336) on text=Elemental Selenium
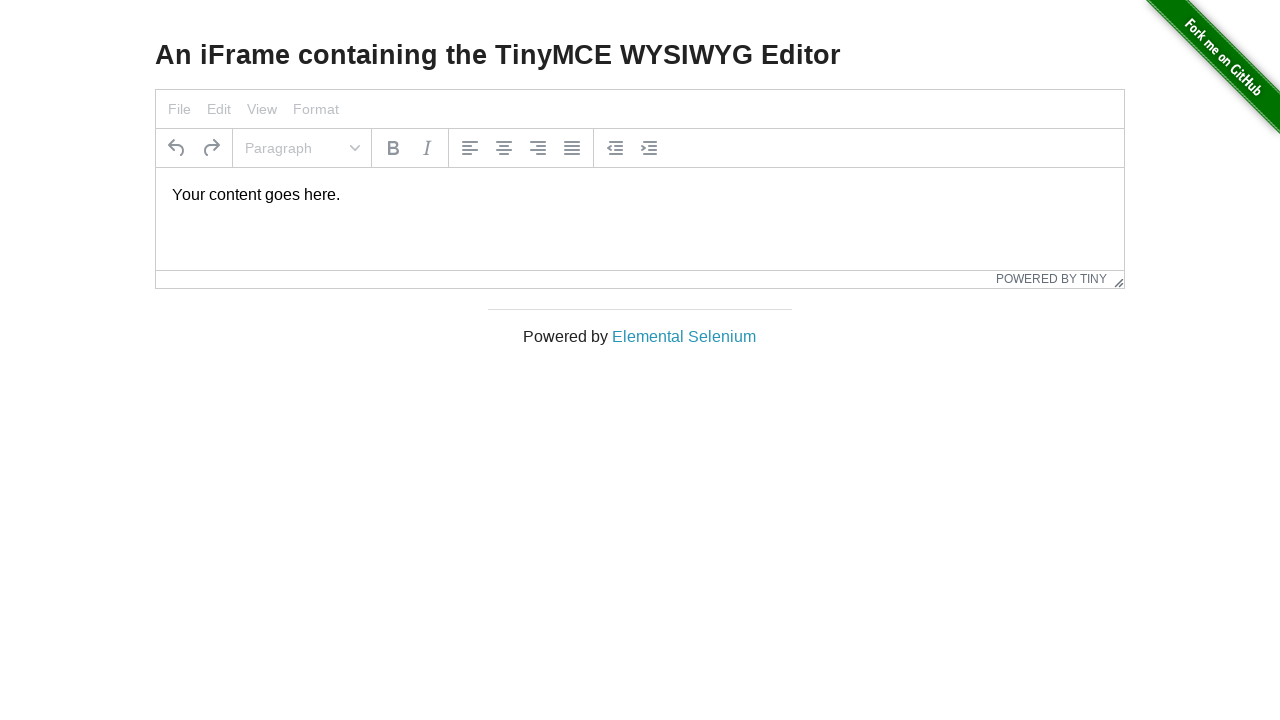

New tab opened and retrieved
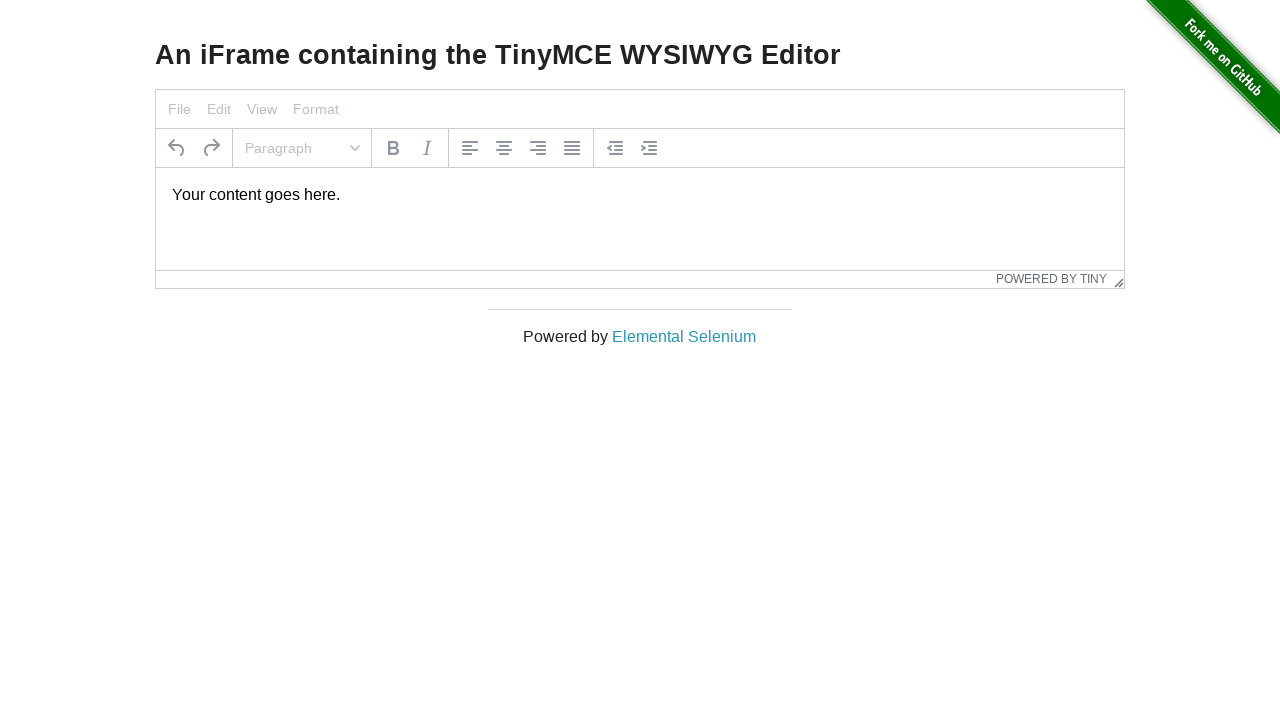

New tab fully loaded
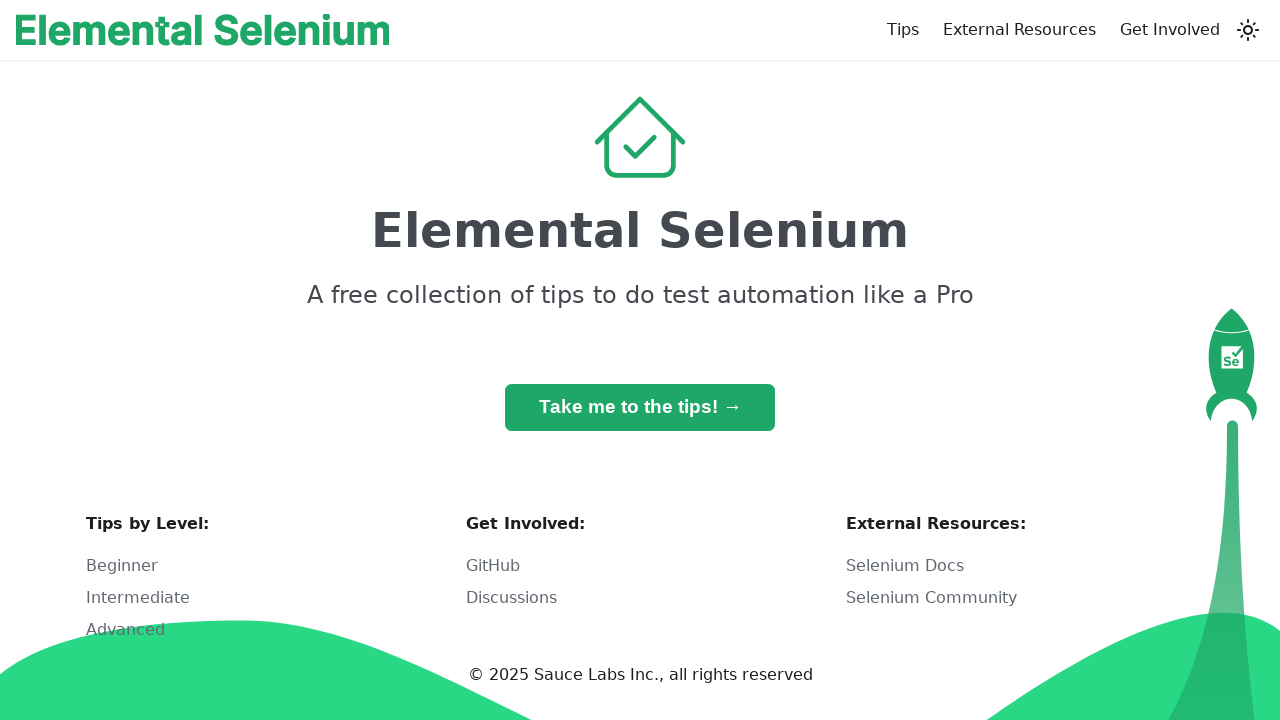

Retrieved h1 text from new tab
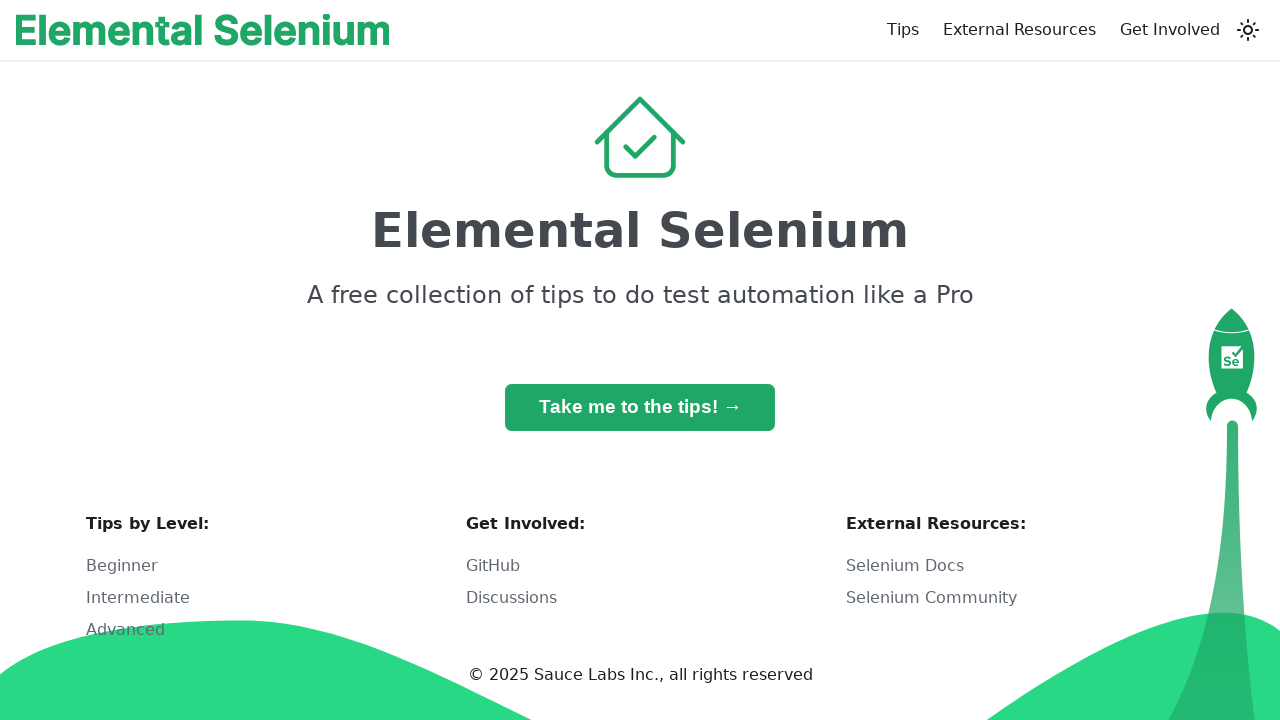

Verified h1 text is 'Elemental Selenium'
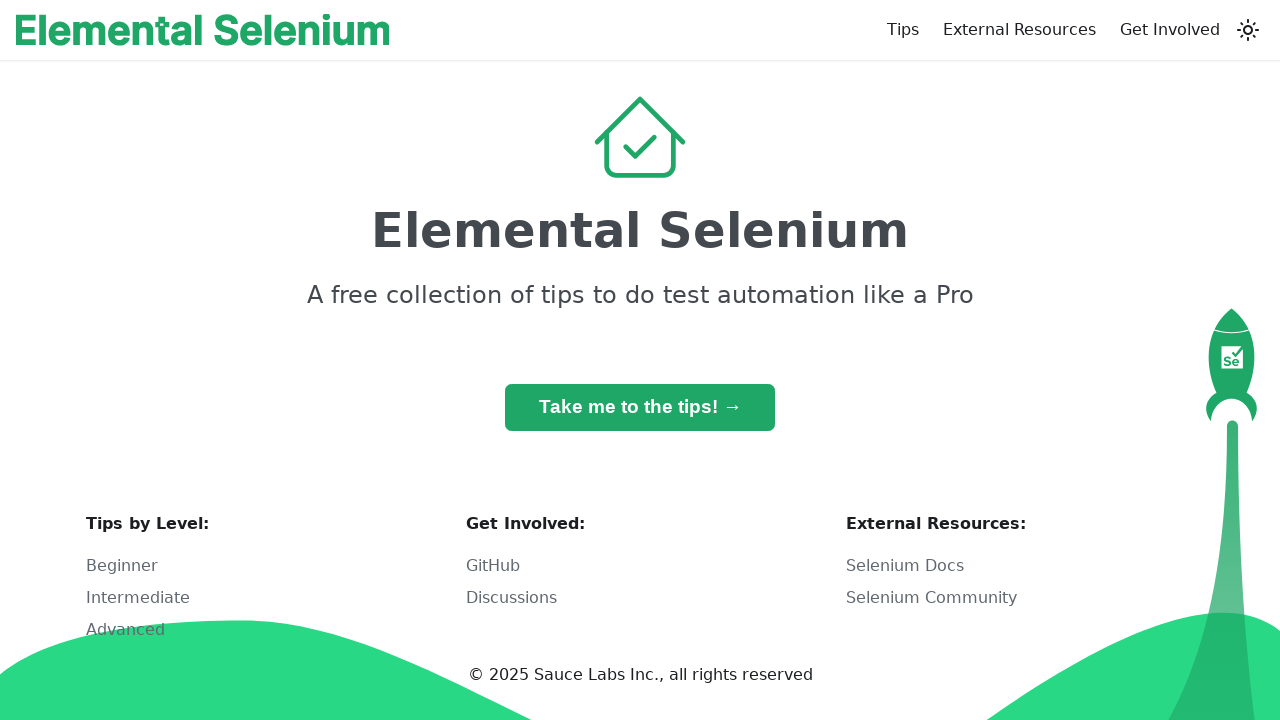

Retrieved h3 text from original tab
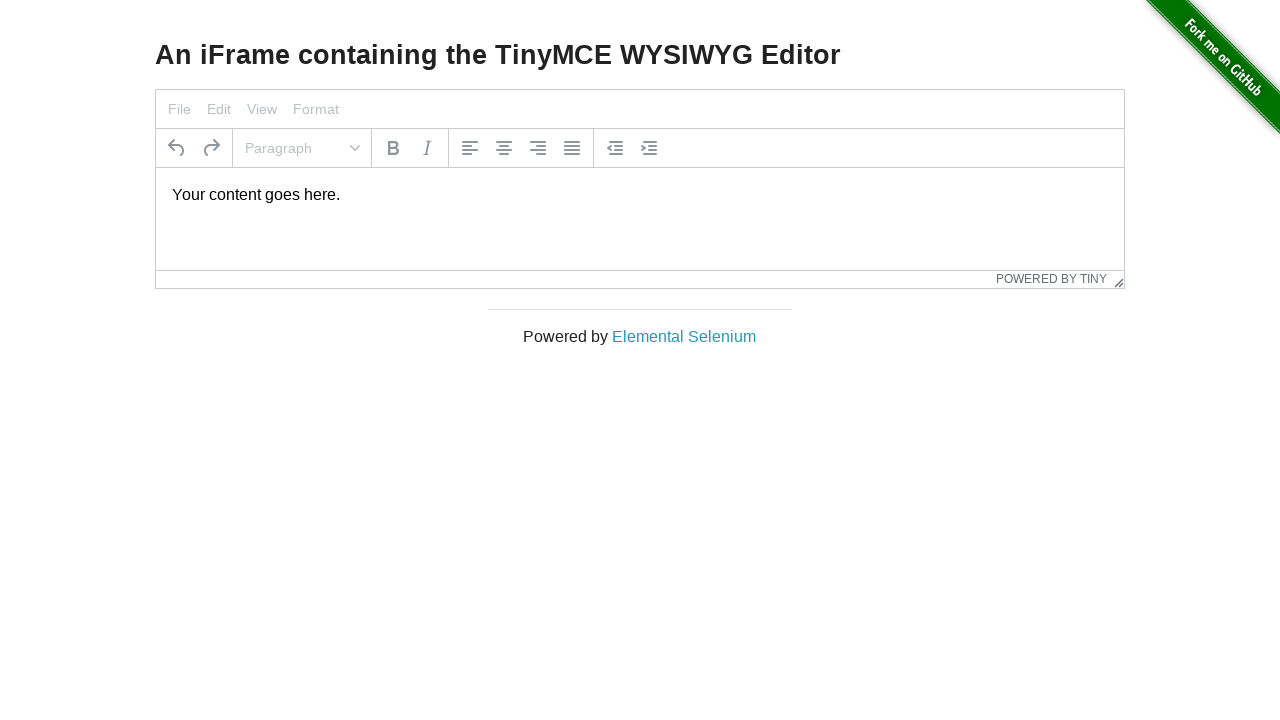

Verified h3 text is 'An iFrame containing the TinyMCE WYSIWYG Editor'
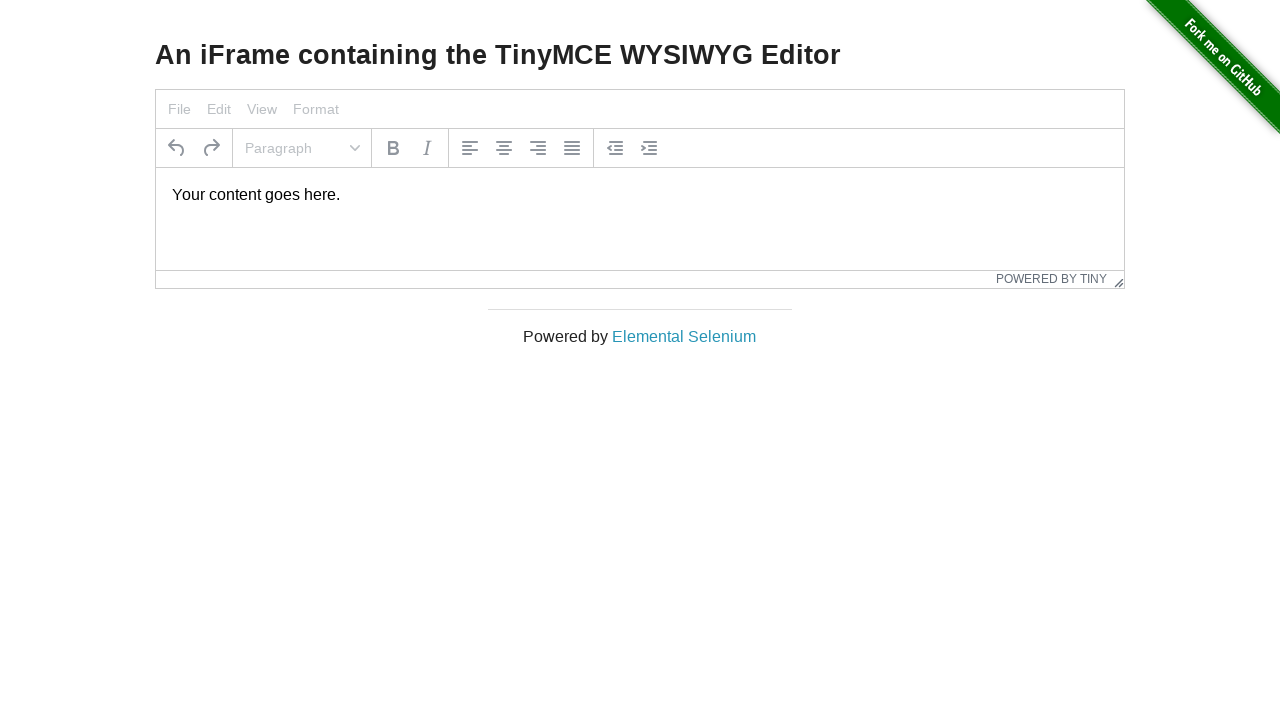

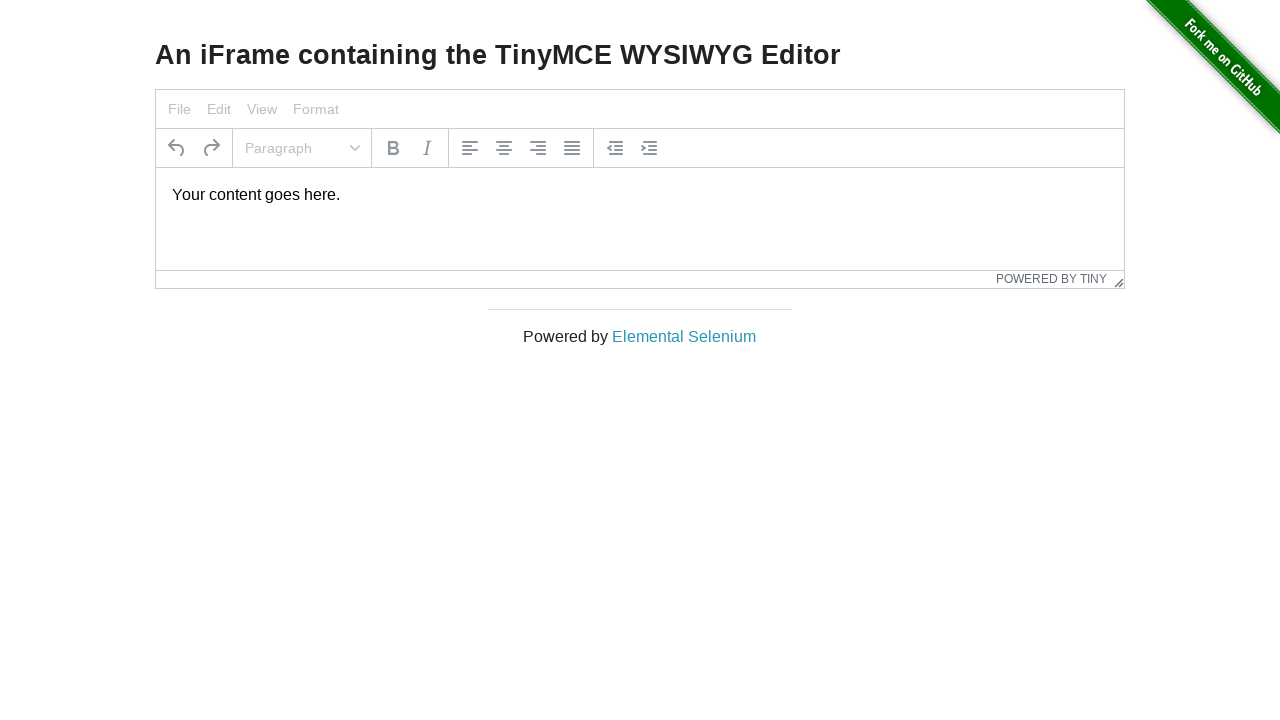